Tests form validation by submitting the form with only the last name filled, verifying that required field validation is triggered.

Starting URL: https://demoqa.com/automation-practice-form

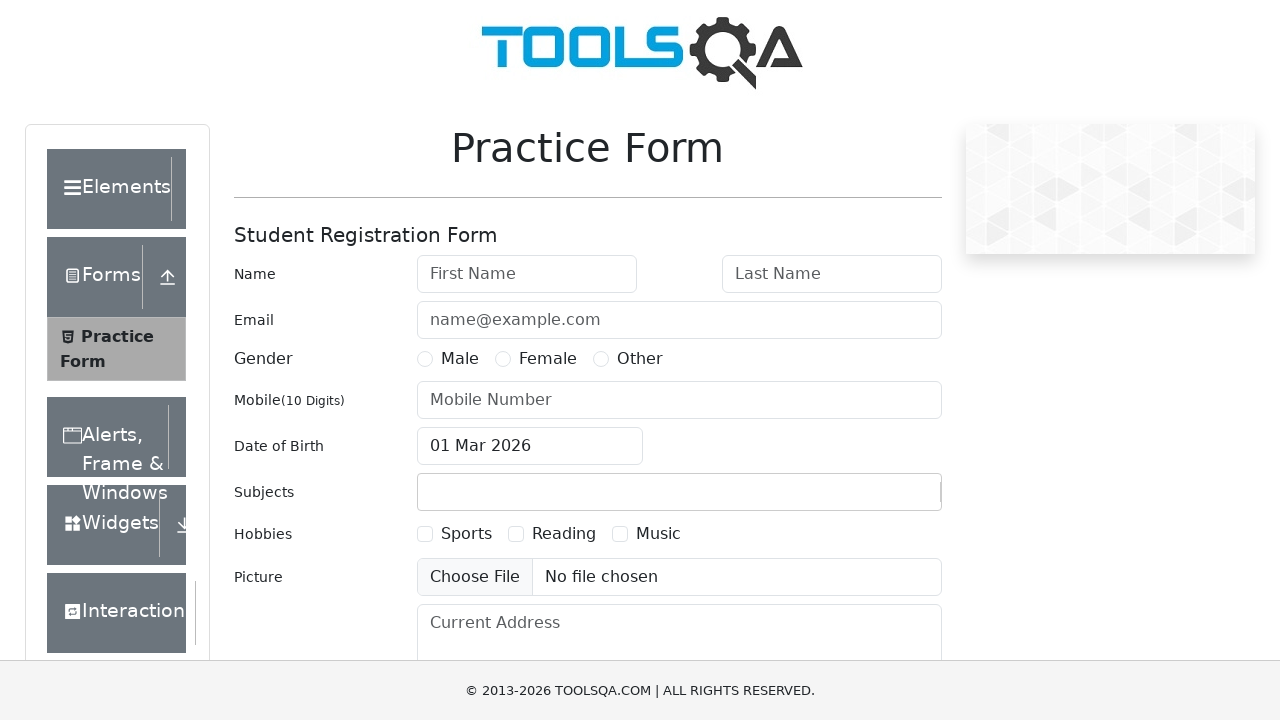

Filled last name field with 'Doe', leaving other required fields empty on #lastName
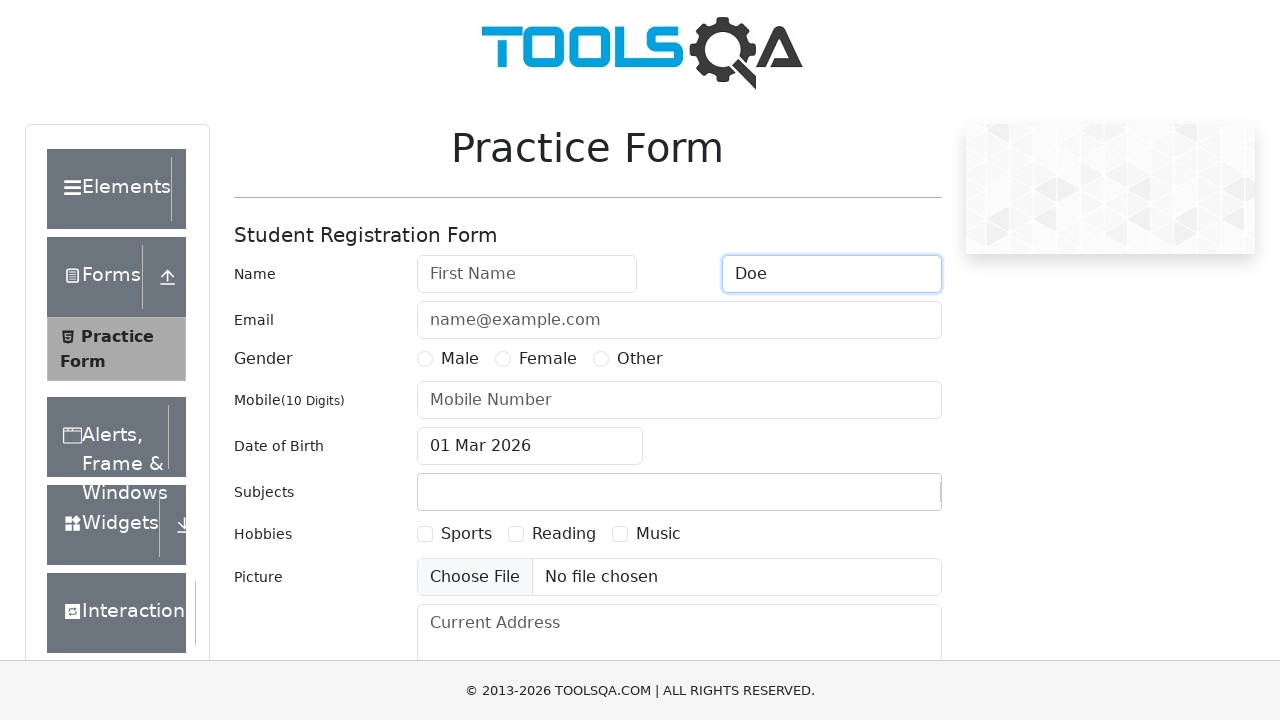

Clicked submit button to attempt form submission at (885, 499) on #submit
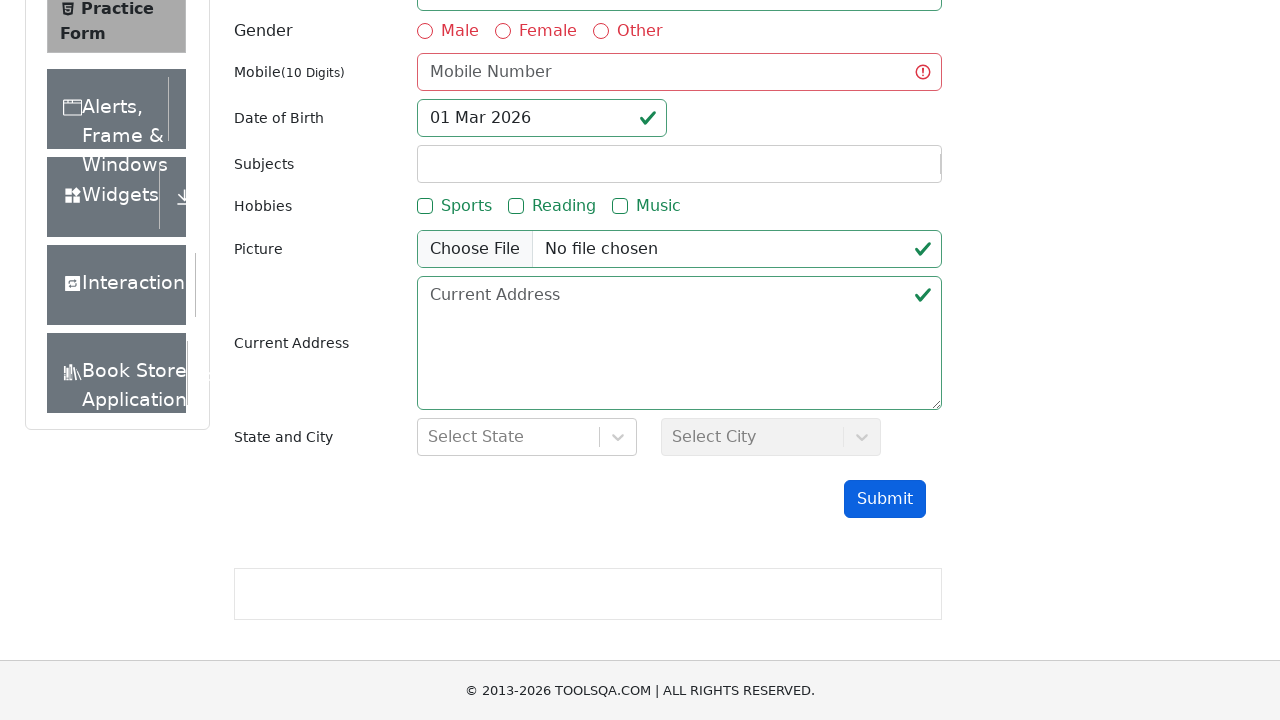

Form validation was triggered, displaying required field validation errors
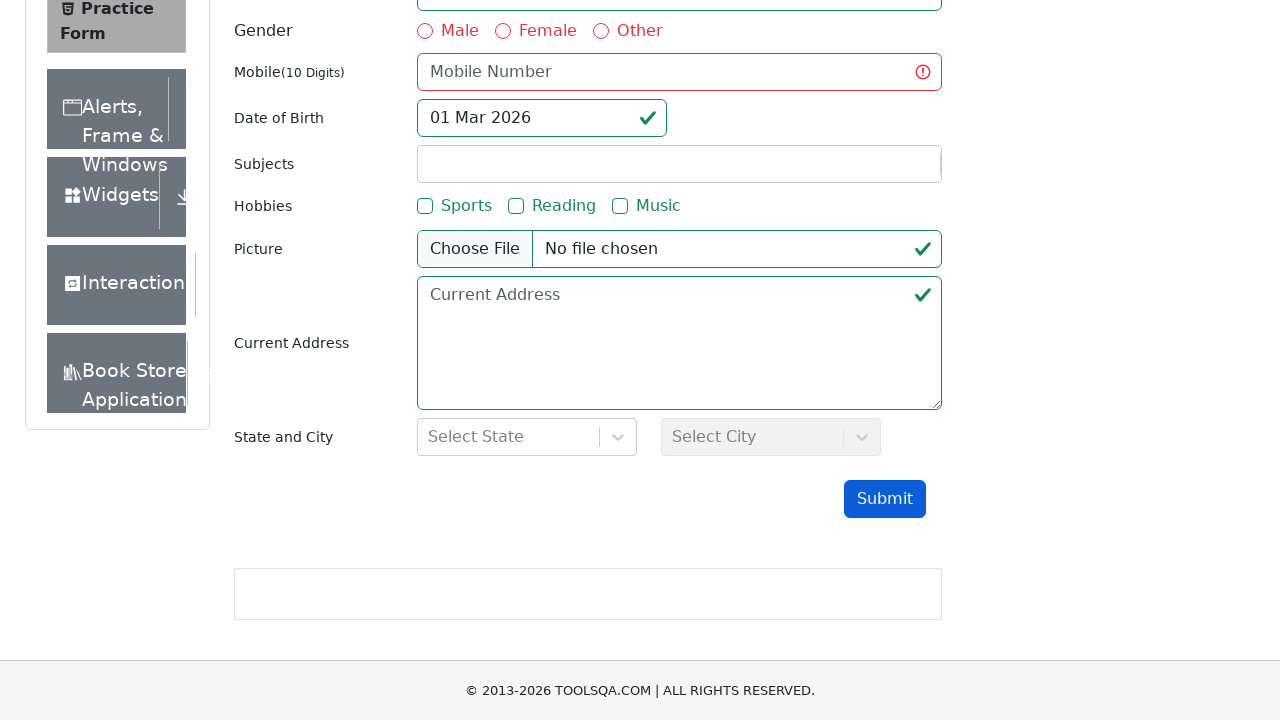

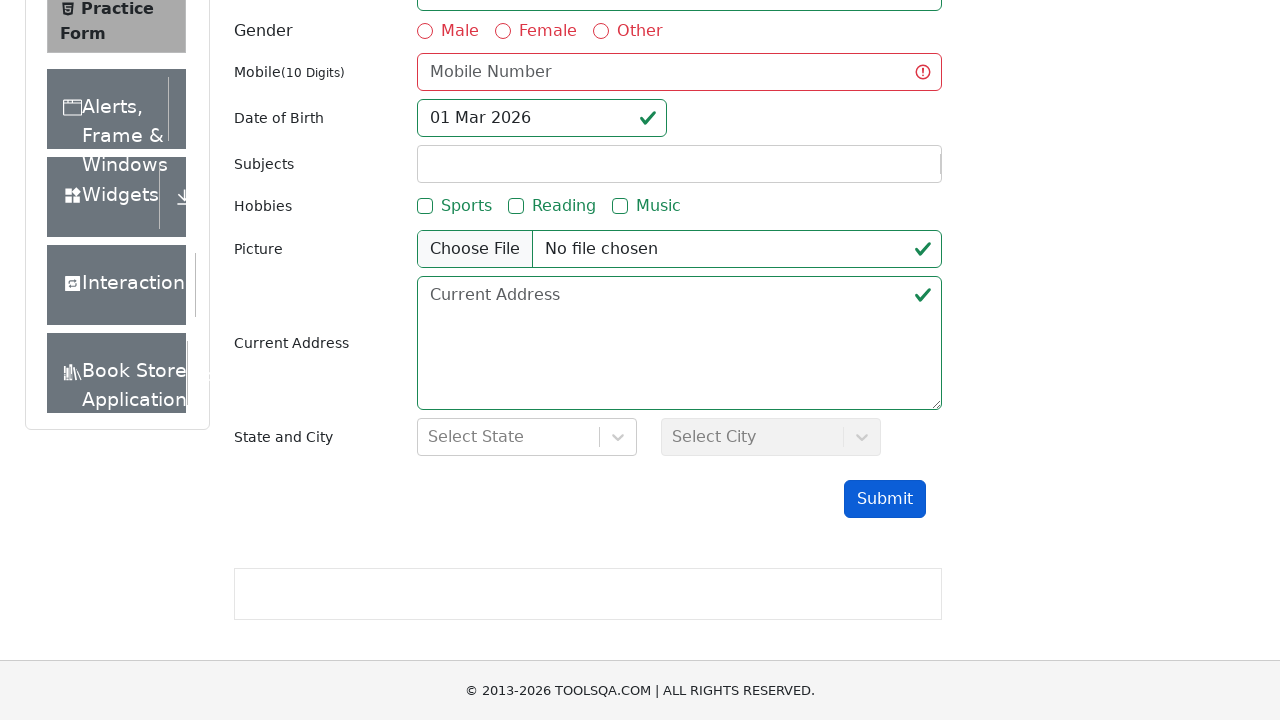